Navigates to investing.com and waits for the page to load

Starting URL: https://www.investing.com

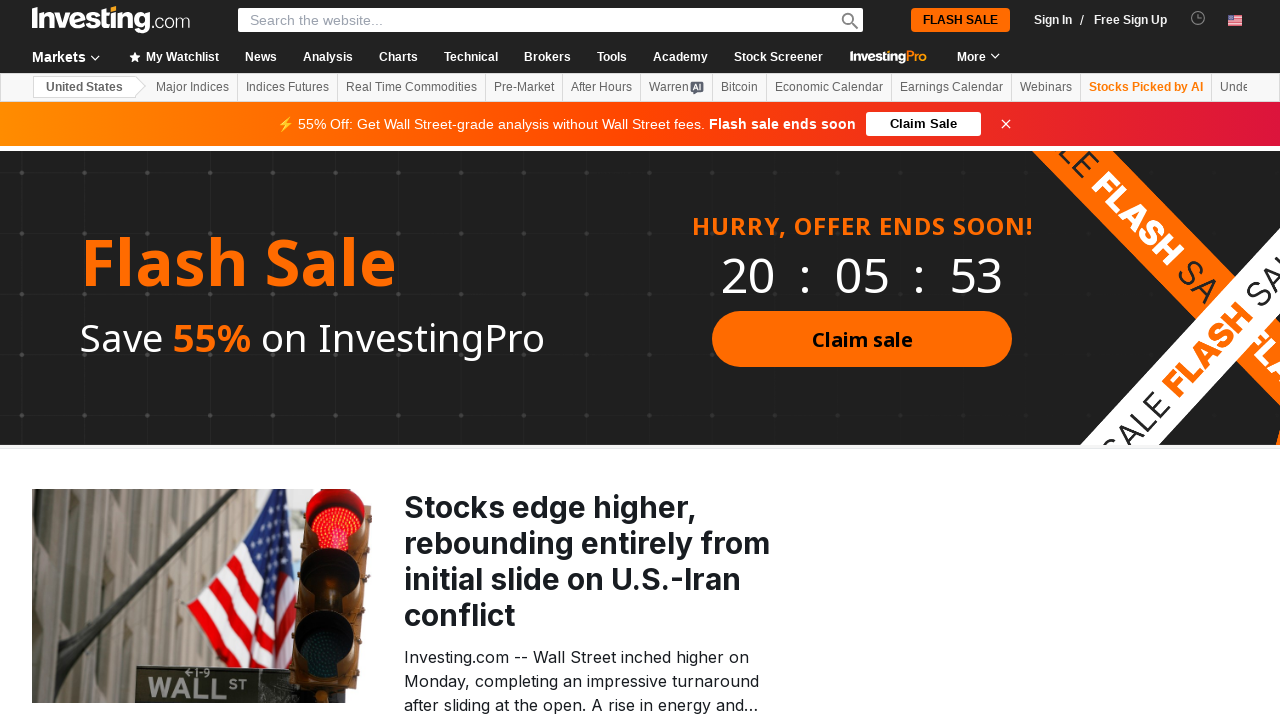

Waited for page DOM content to load on investing.com
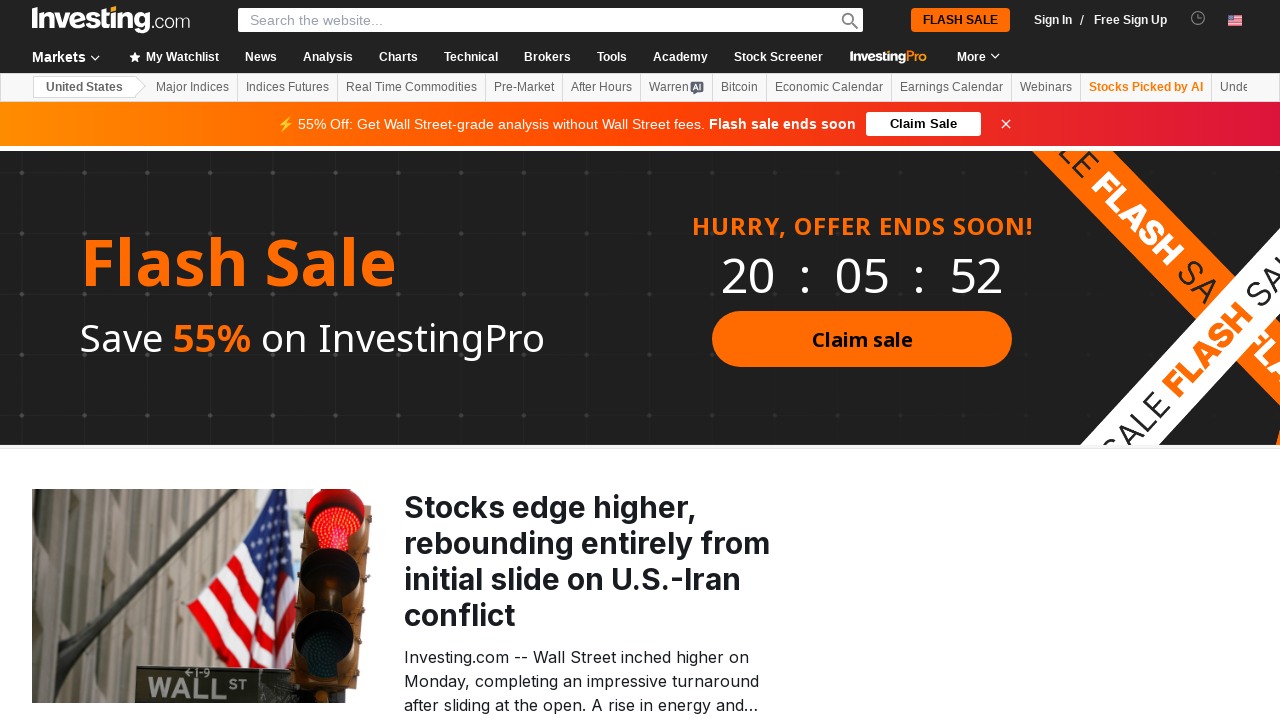

Verified page loaded by confirming body element is present
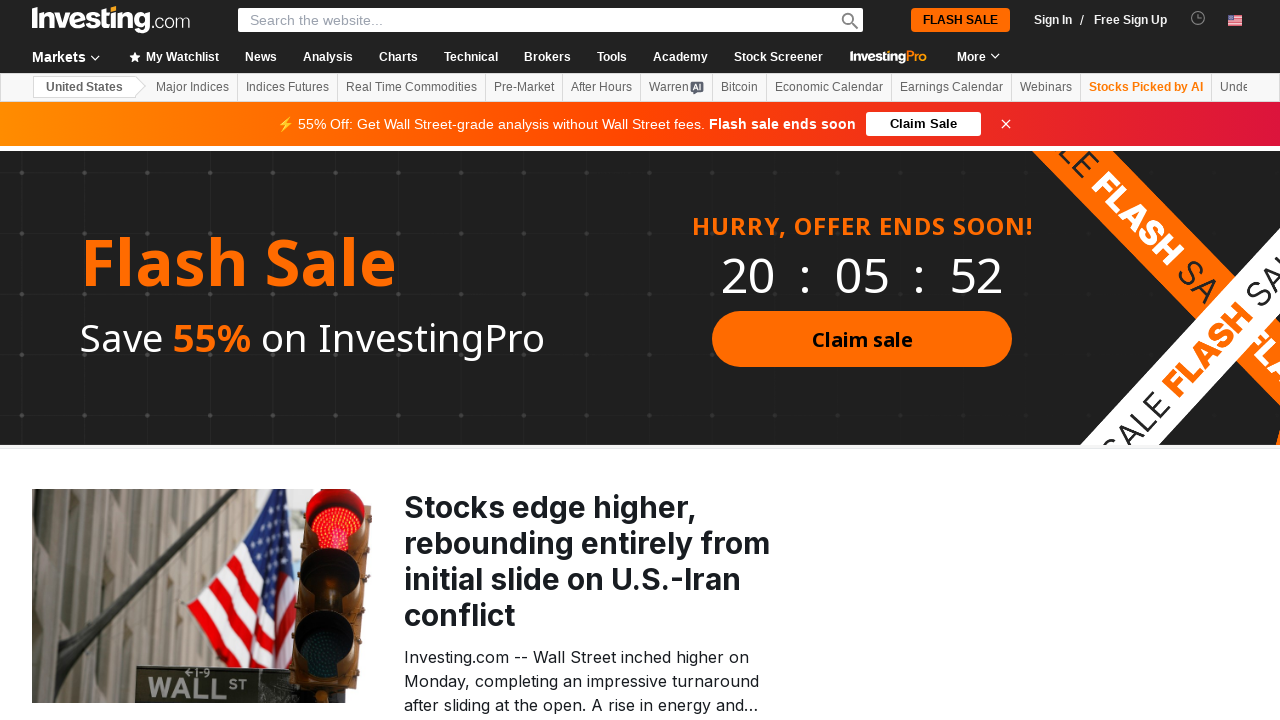

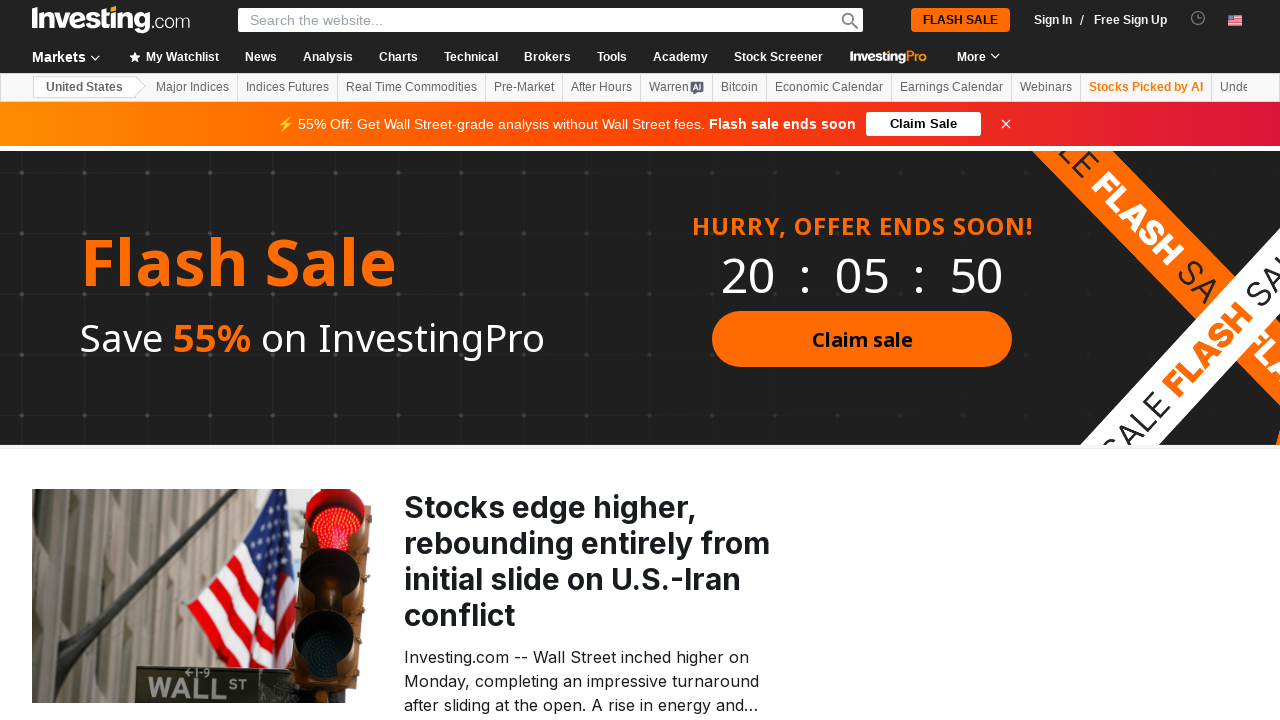